Tests alert and confirm dialog handling by clicking buttons that trigger JavaScript alerts and confirms

Starting URL: https://rahulshettyacademy.com/AutomationPractice/

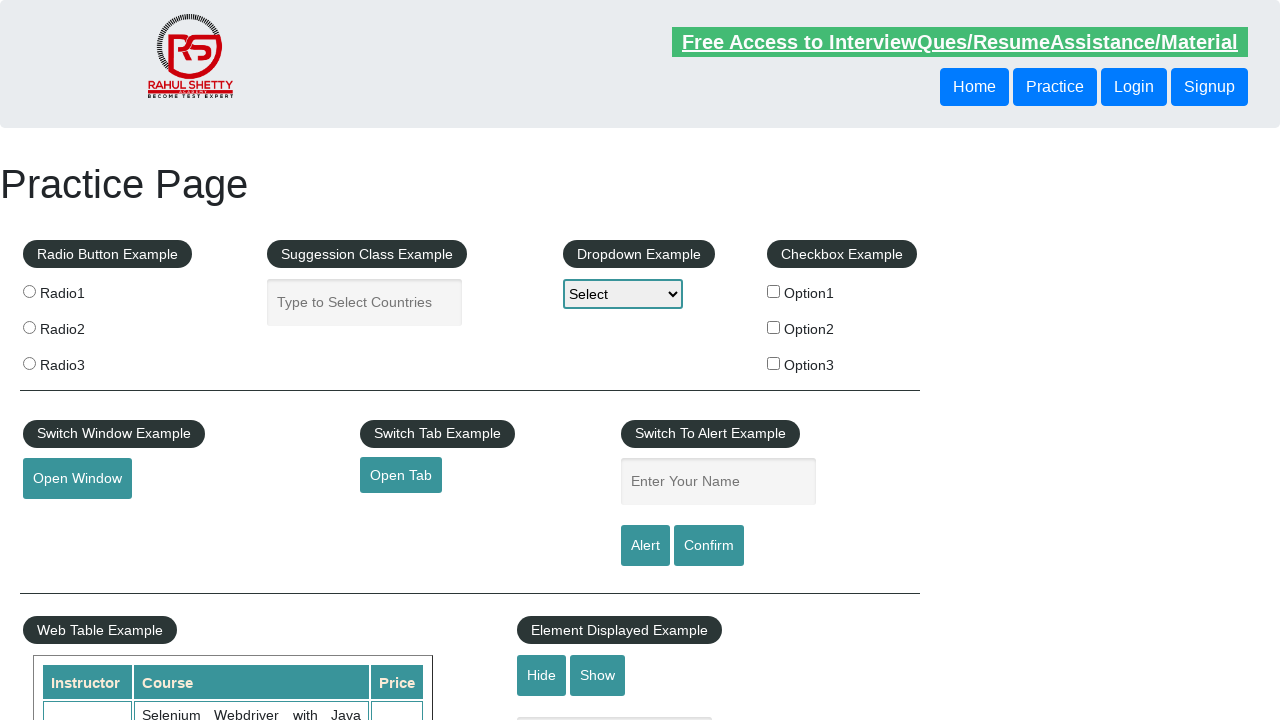

Set up dialog handler to automatically accept all dialogs
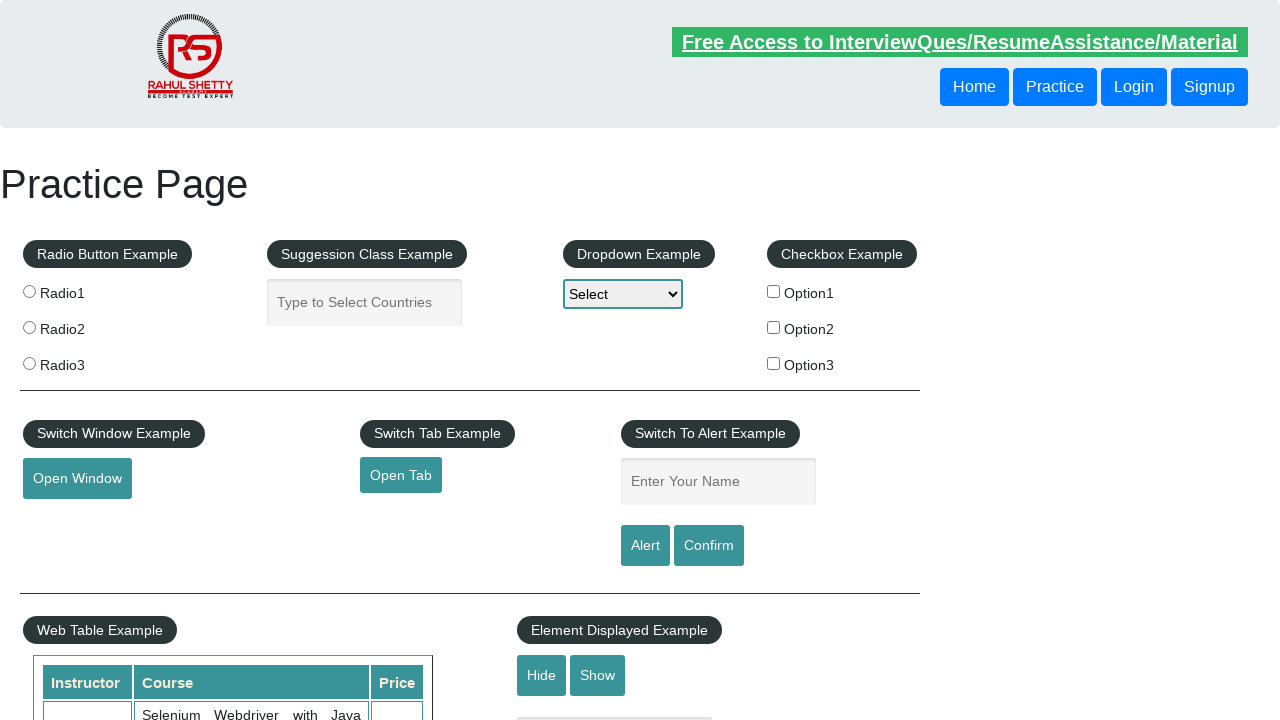

Clicked alert button to trigger JavaScript alert dialog at (645, 546) on #alertbtn
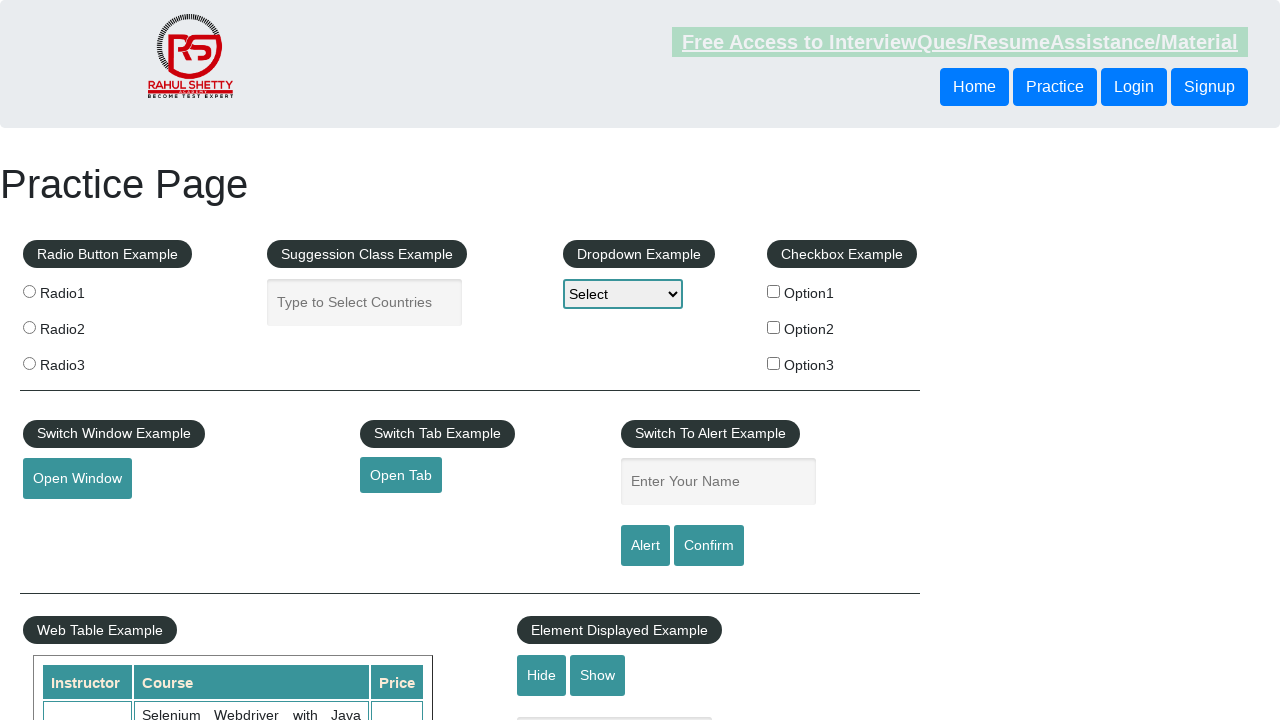

Clicked confirm button to trigger JavaScript confirm dialog at (709, 546) on [value="Confirm"]
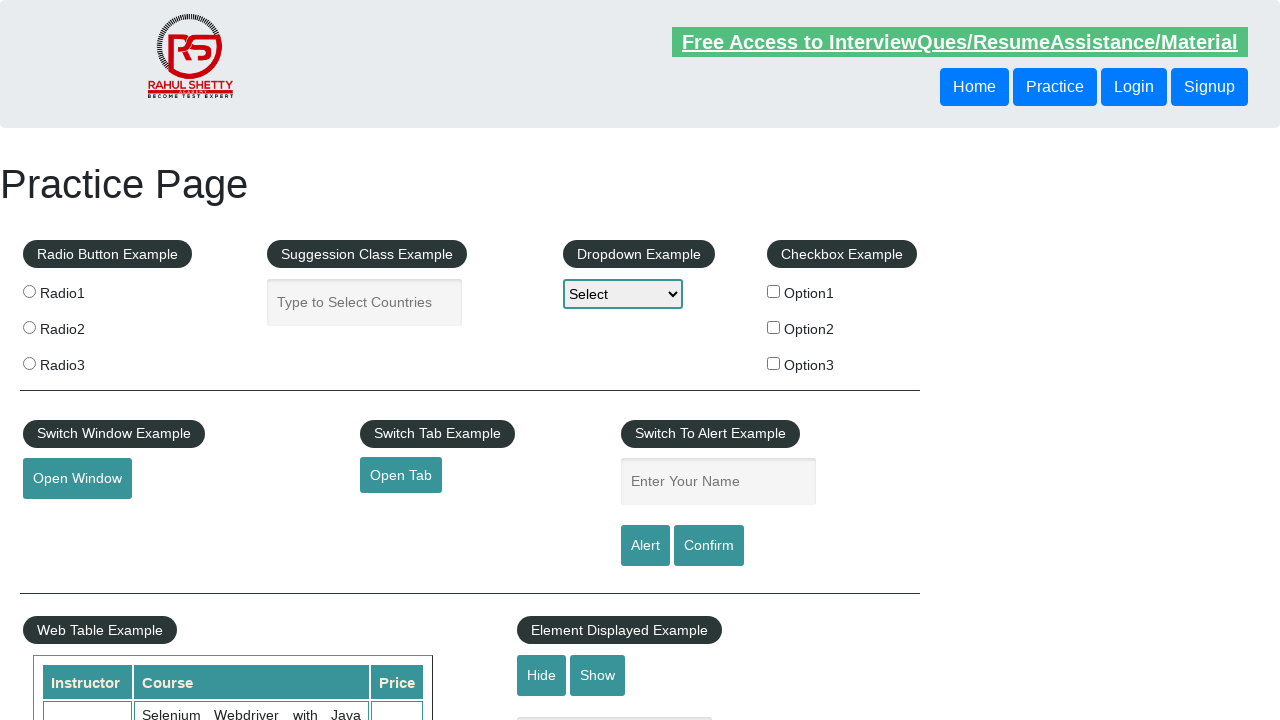

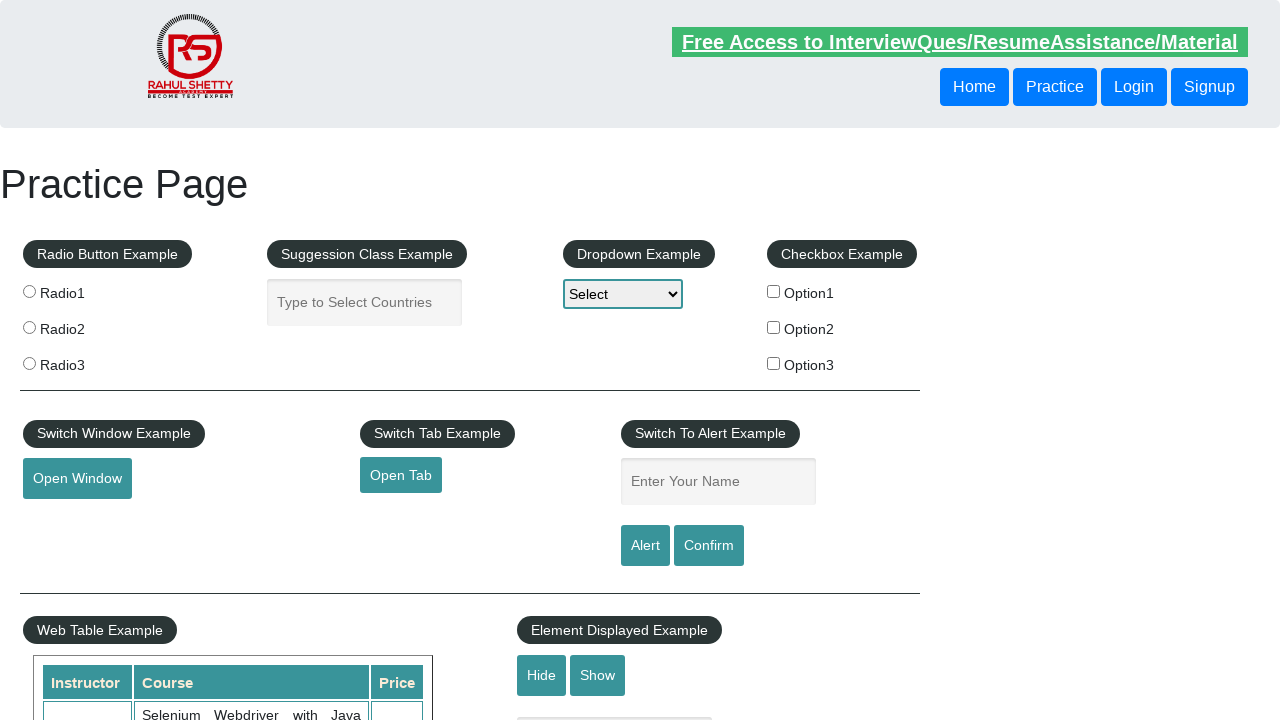